Tests modifying personal information by navigating to the profile section, clearing and updating specific fields (lastname, email), and submitting the form.

Starting URL: https://maniruzzamanakash.github.io/EcommerceTemplateBootstrap/#

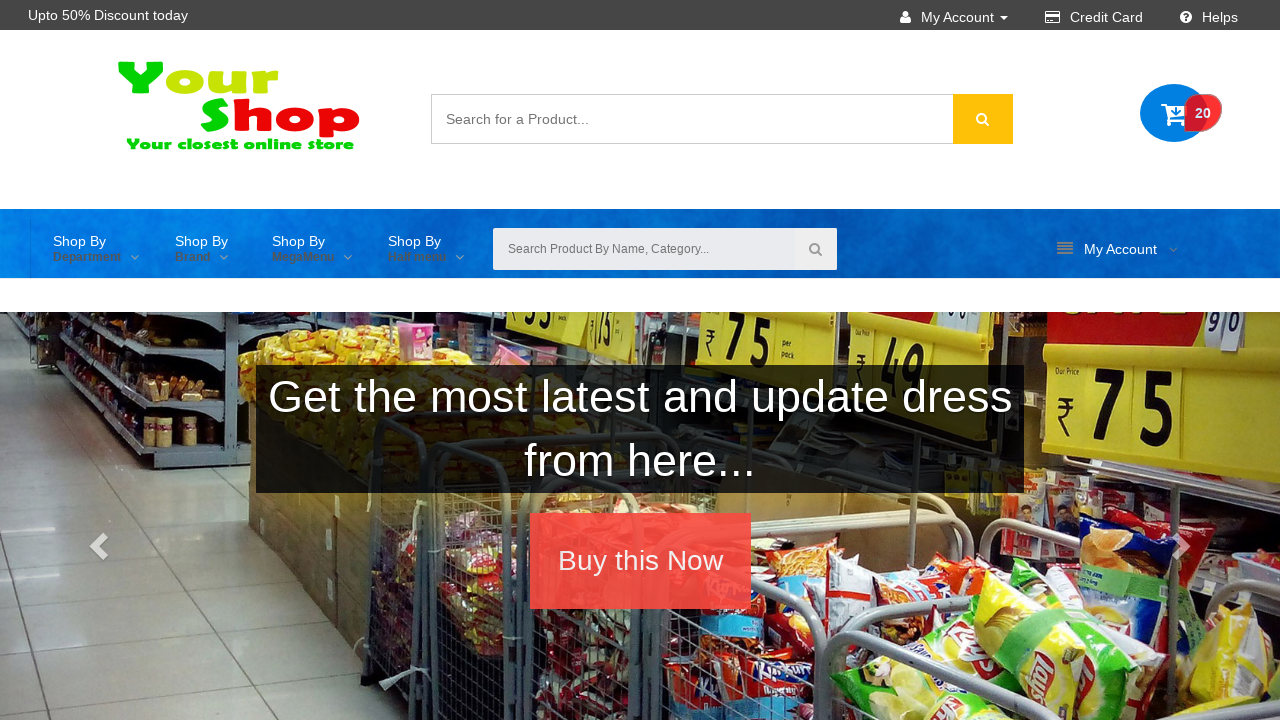

Clicked menu item to open dropdown (first click) at (1117, 249) on xpath=//*[@id="top"]/div[3]/div/div[3]/div/nav/ul/li[6]/a
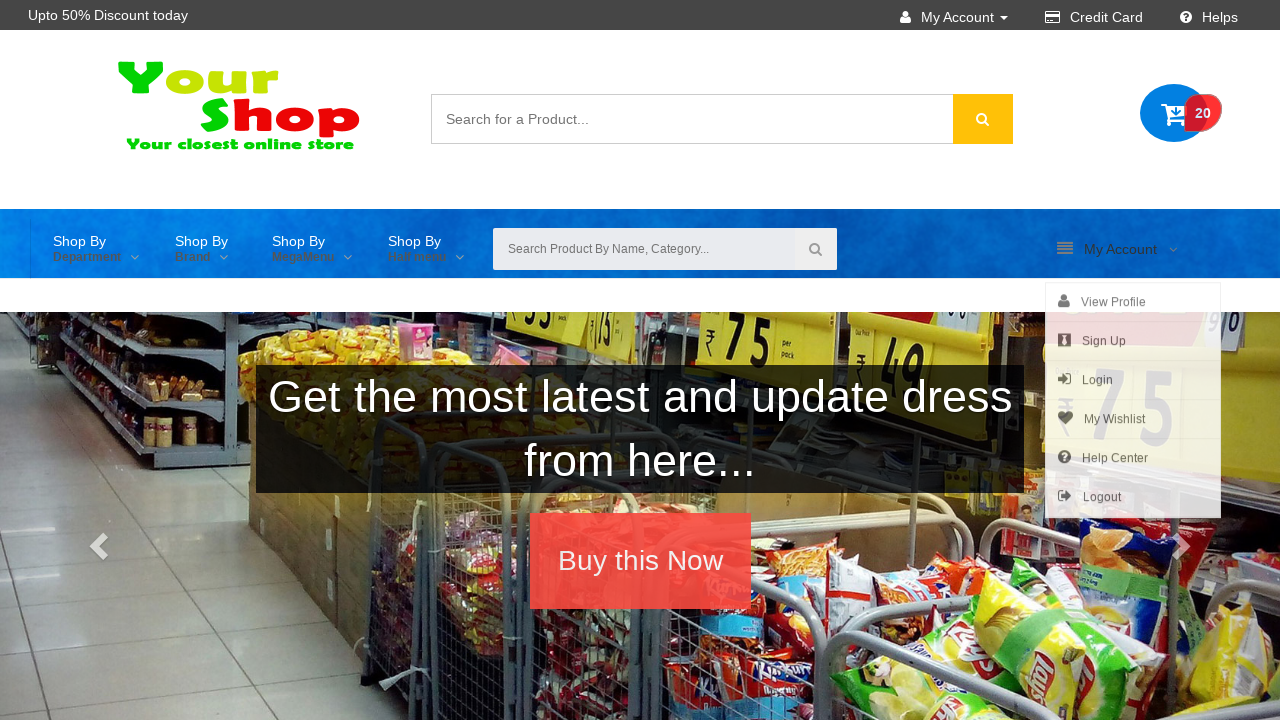

Clicked menu item to open dropdown (second click) at (1117, 249) on xpath=//*[@id="top"]/div[3]/div/div[3]/div/nav/ul/li[6]/a
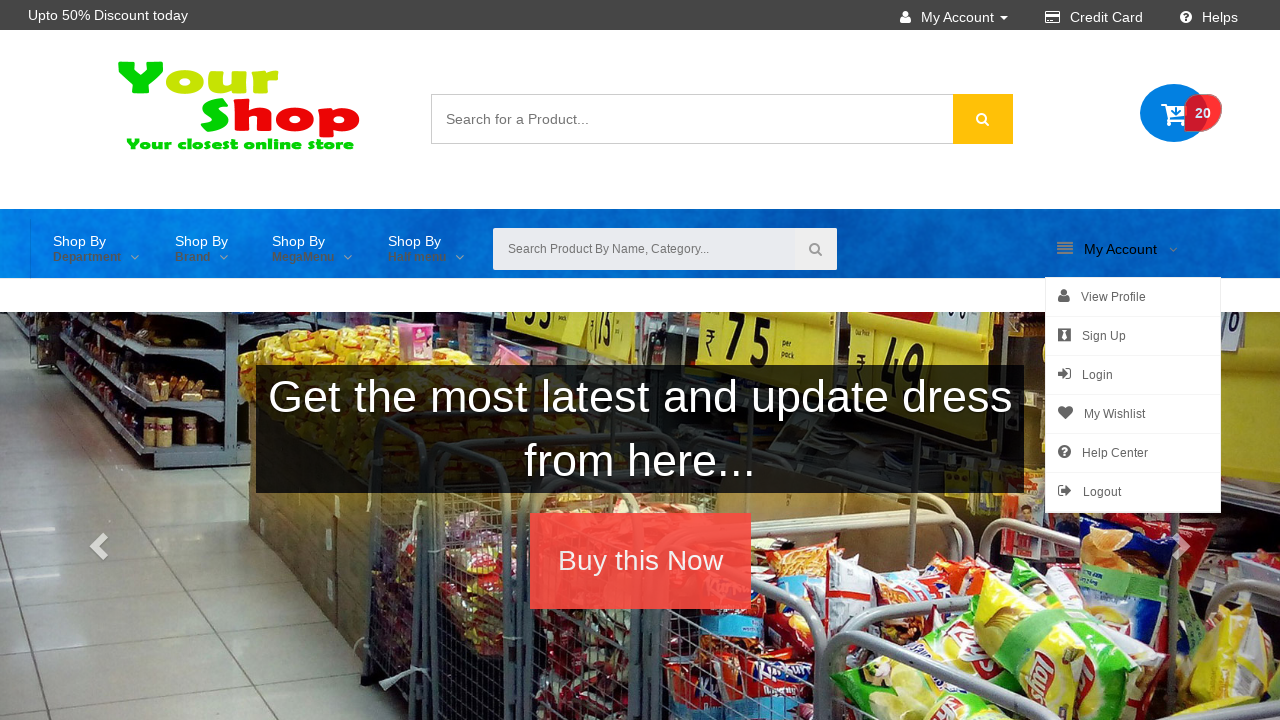

Clicked menu item to open dropdown (third click) at (1117, 249) on xpath=//*[@id="top"]/div[3]/div/div[3]/div/nav/ul/li[6]/a
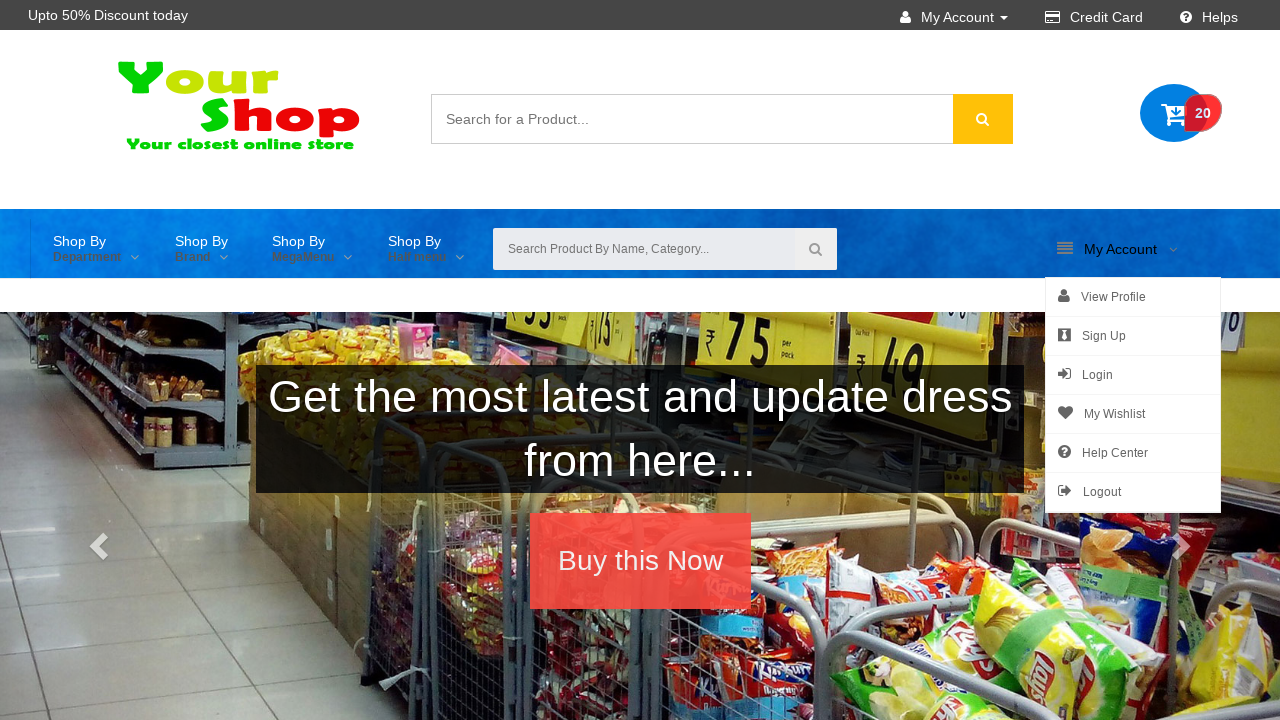

Clicked submenu item to view personal profile at (1064, 295) on .wsmenu-submenu > li:nth-child(1) > a:nth-child(1) > i:nth-child(1)
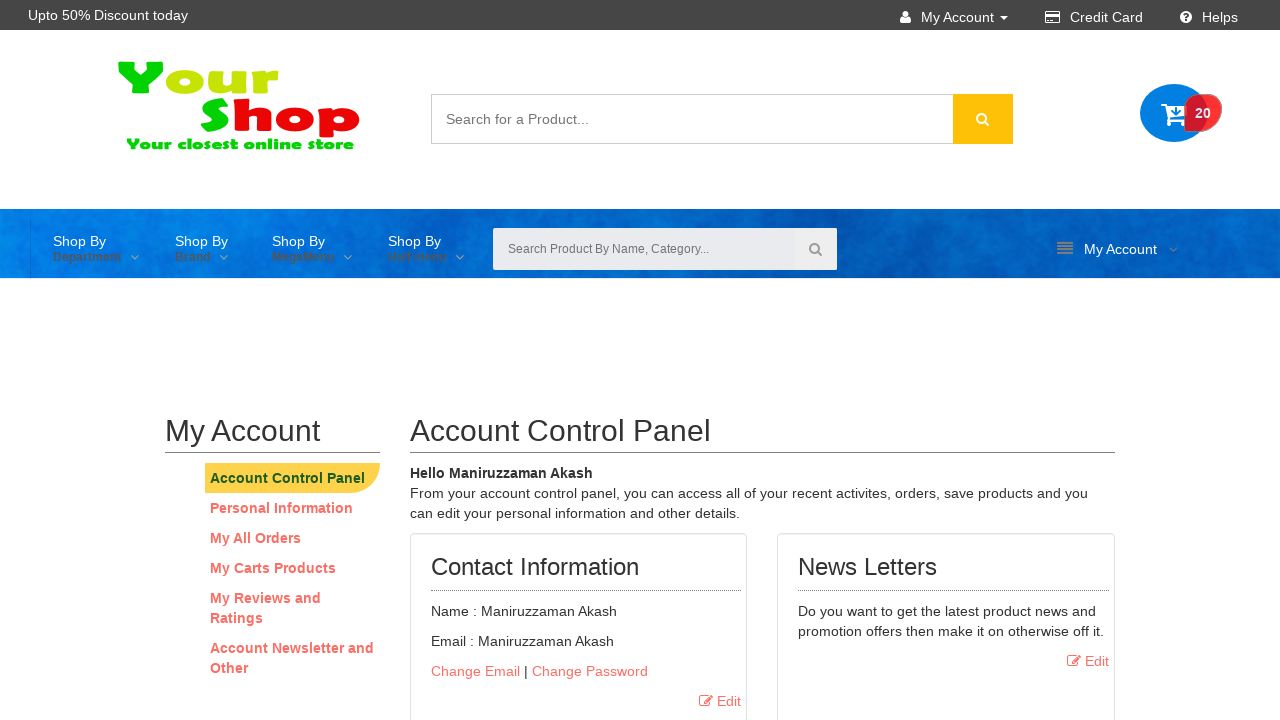

Clicked Personal Information link at (282, 508) on xpath=/html/body/div/div[2]/div/div/div/div[1]/ul/li[2]/a
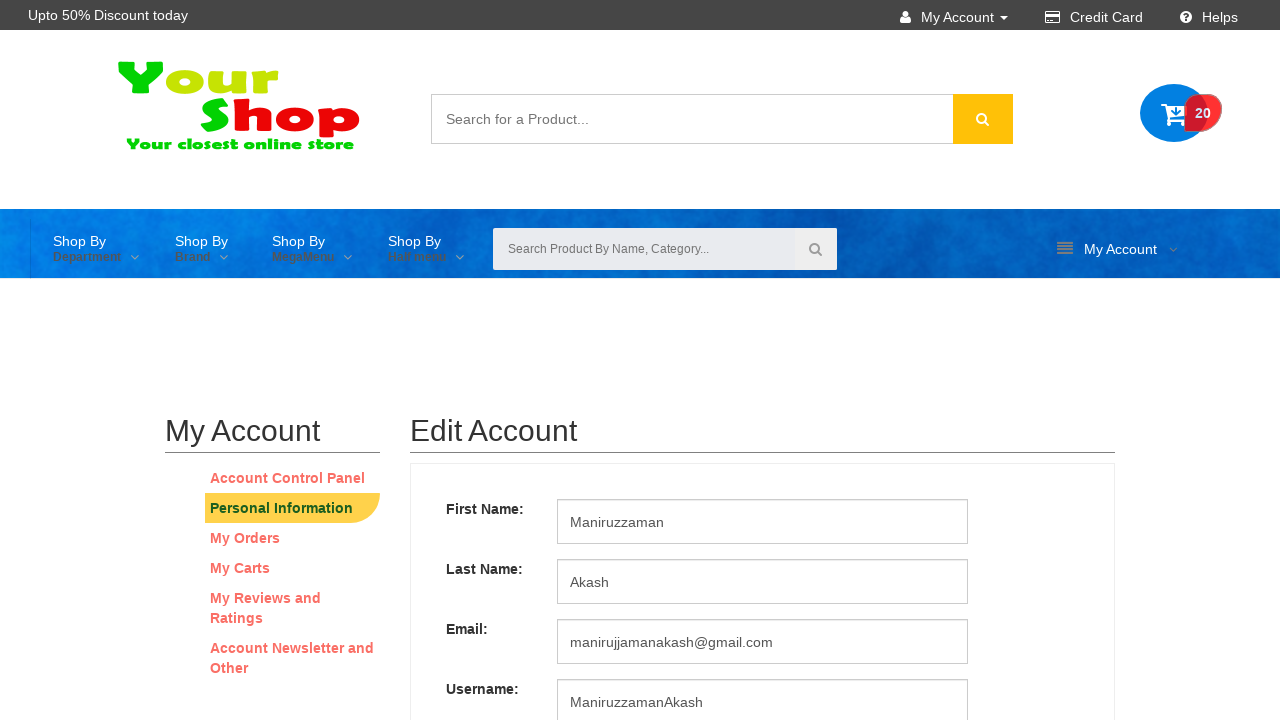

Cleared lastname field on #lastname
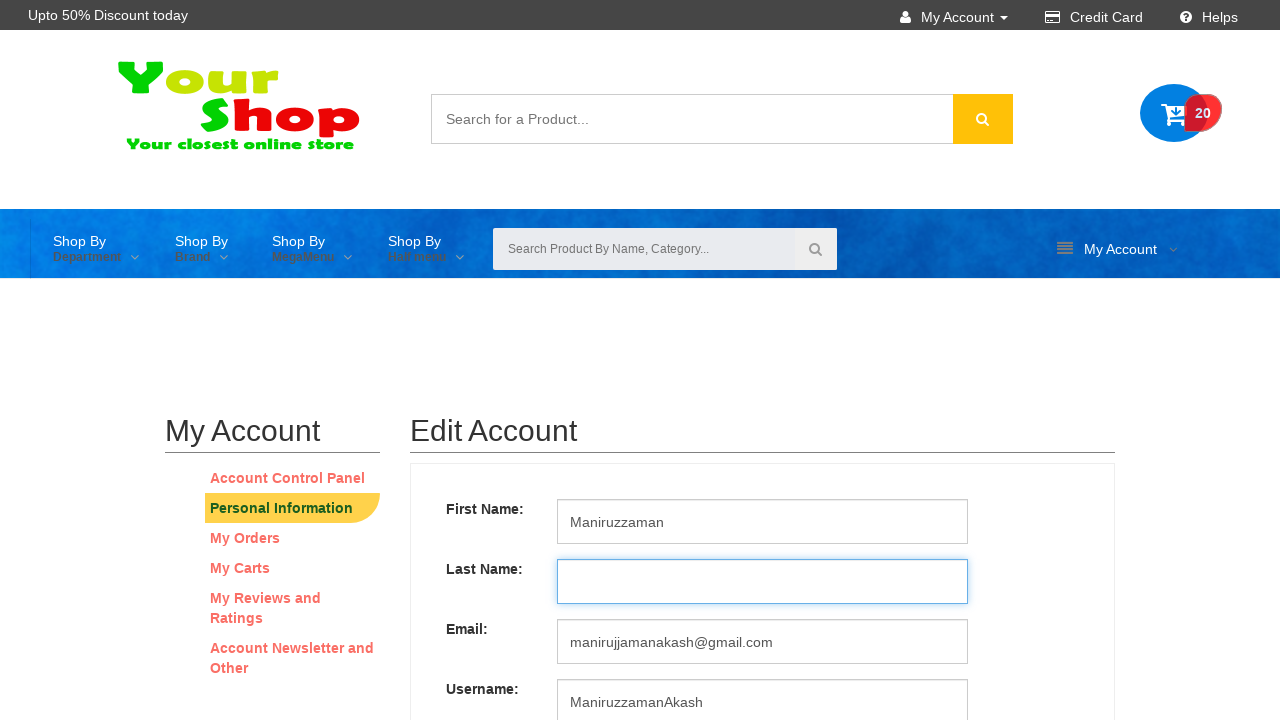

Cleared email field on #email
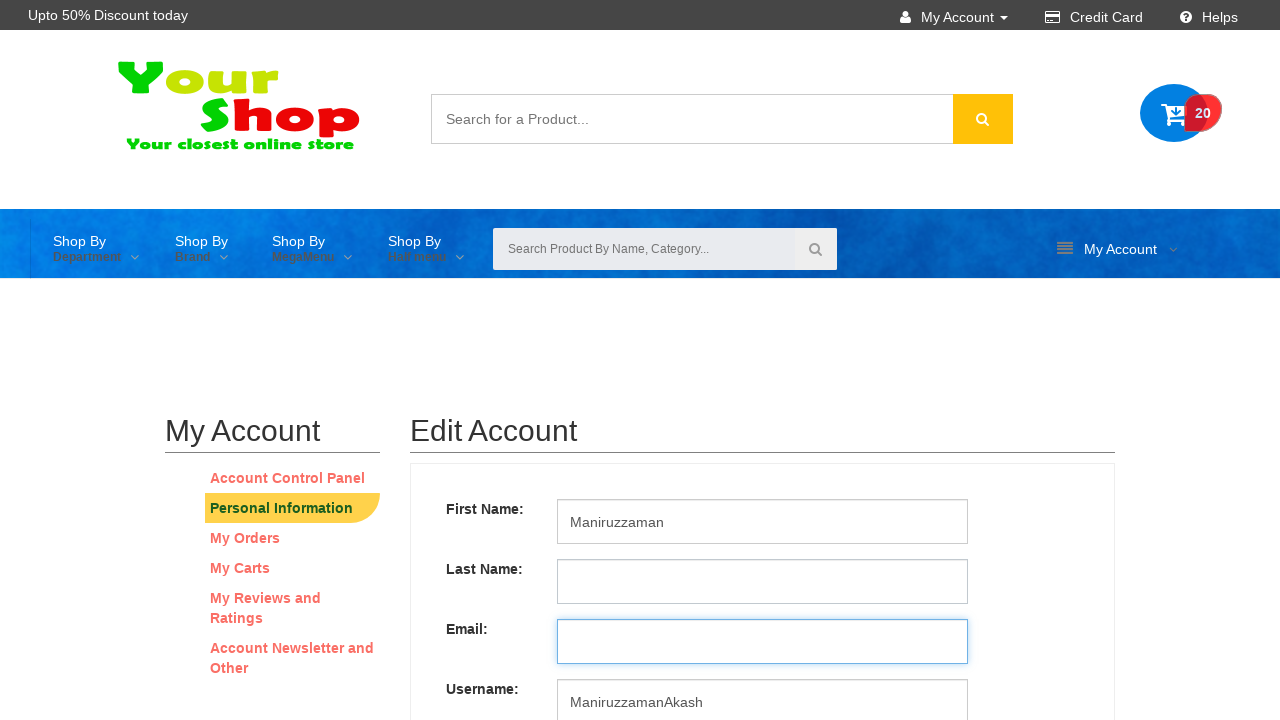

Filled lastname field with 'Fabian' on #lastname
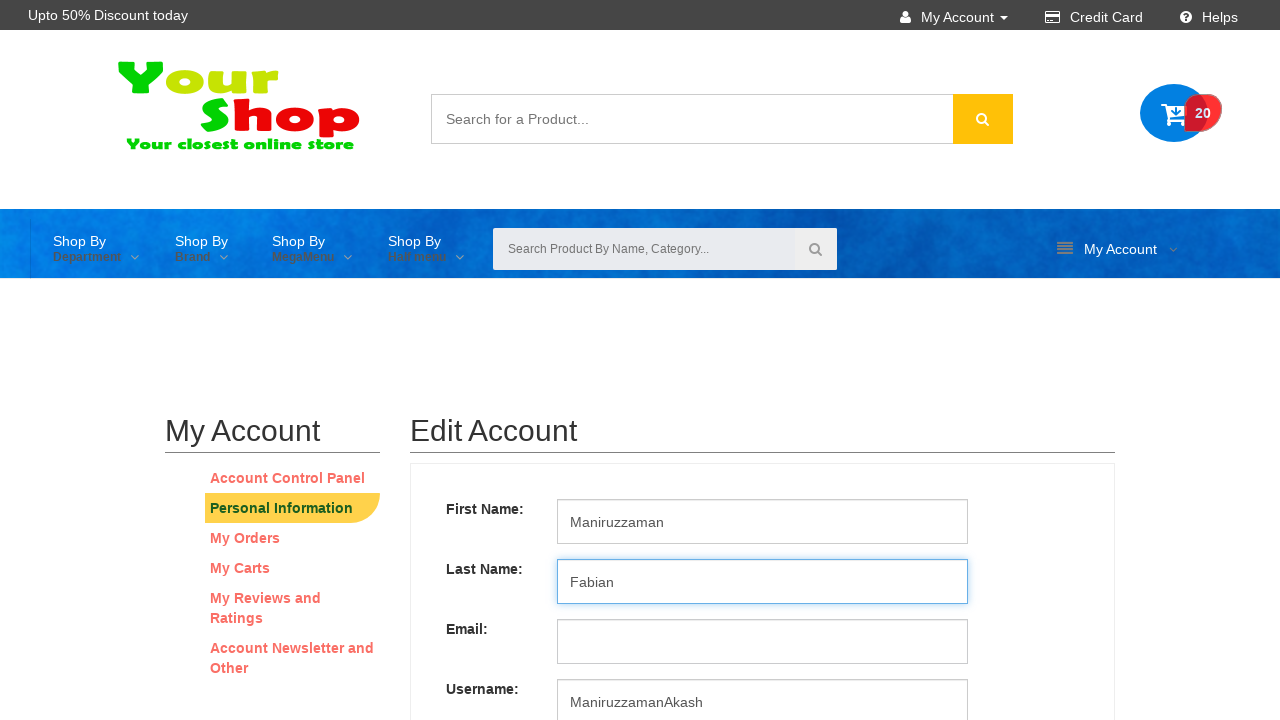

Filled email field with 'cristian12c@gmail.com' on #email
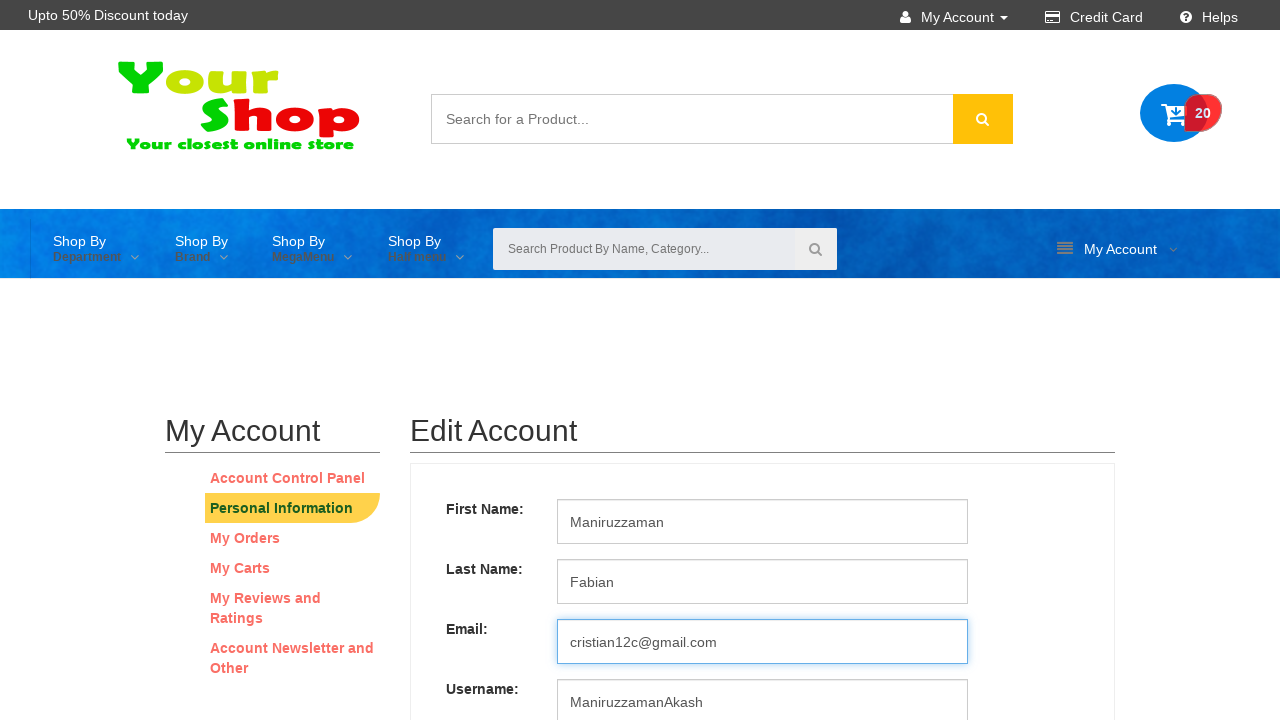

Clicked birthdate field at (762, 360) on #birthdate
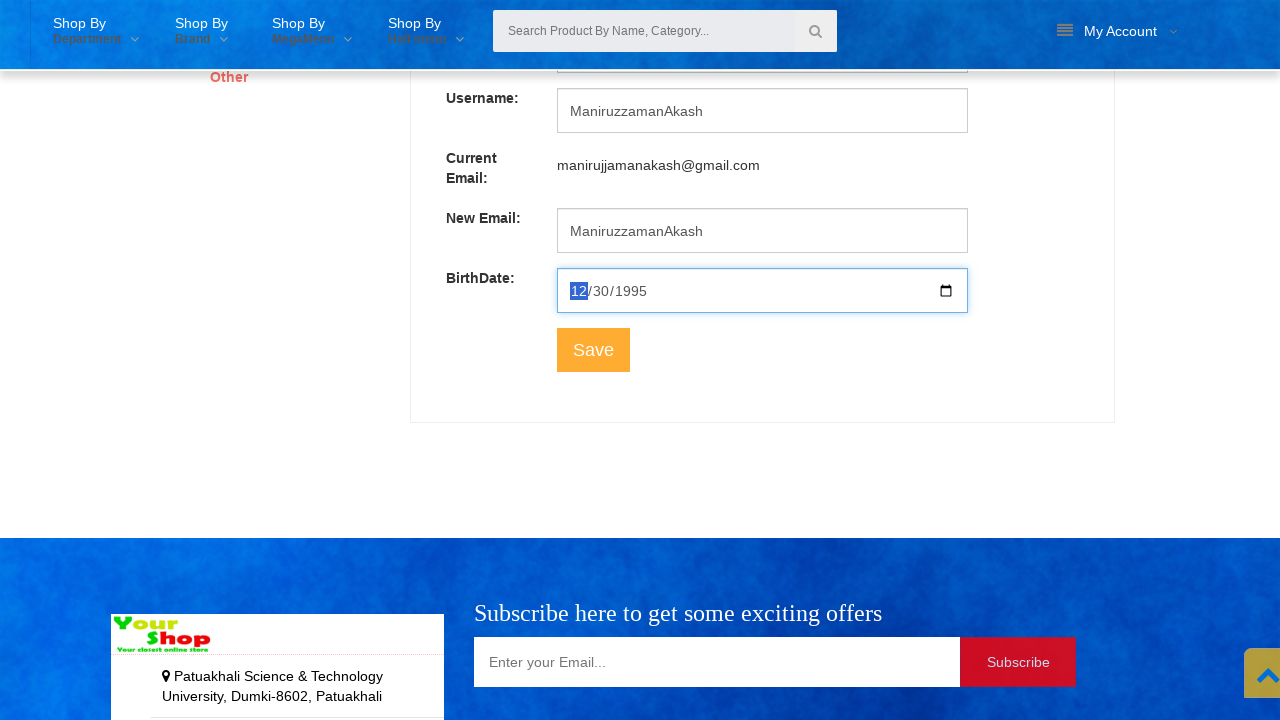

Clicked submit button to save personal information changes at (593, 350) on #submitForm
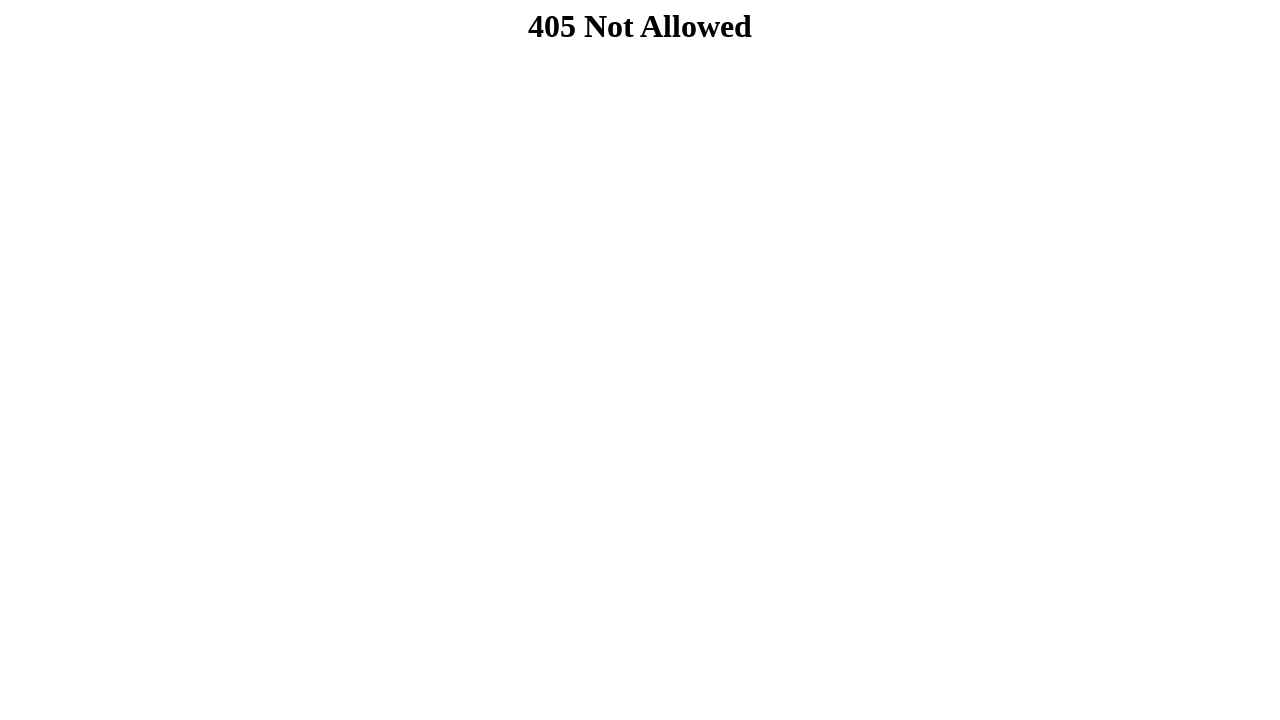

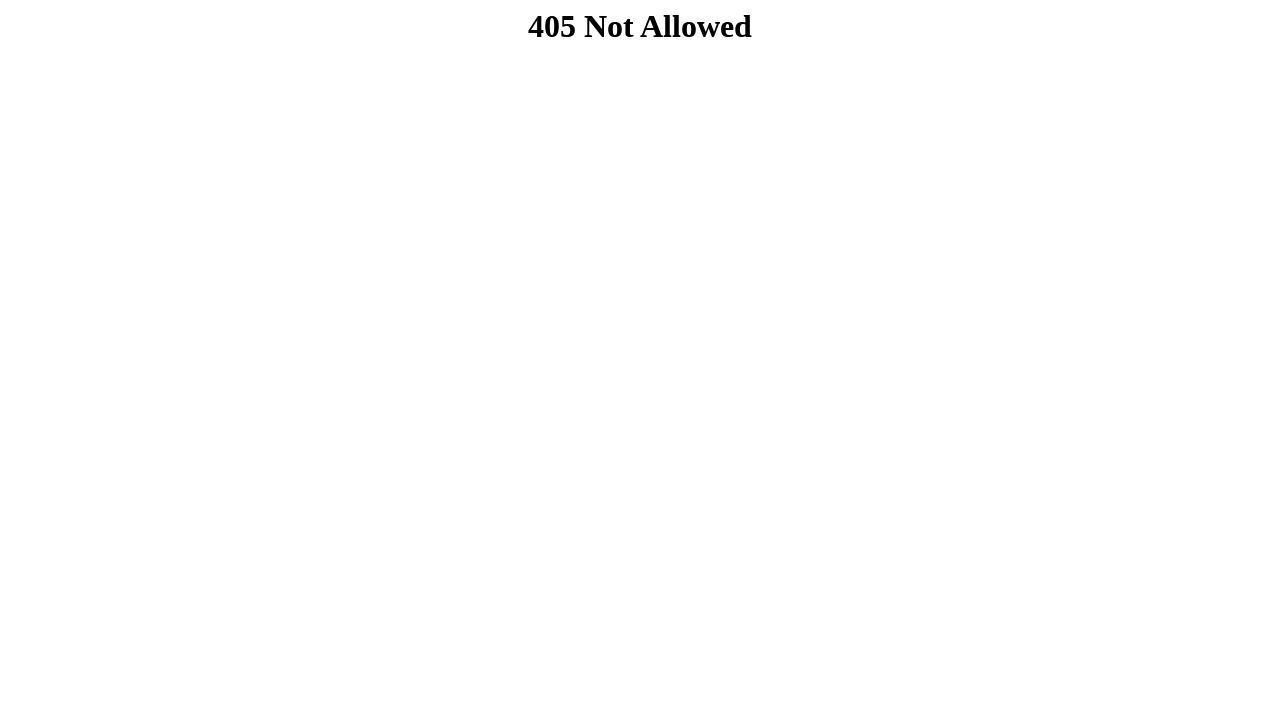